Tests navigation functionality by clicking on A/B Testing link, verifying the page title, then navigating back and verifying the home page title

Starting URL: https://practice.cydeo.com

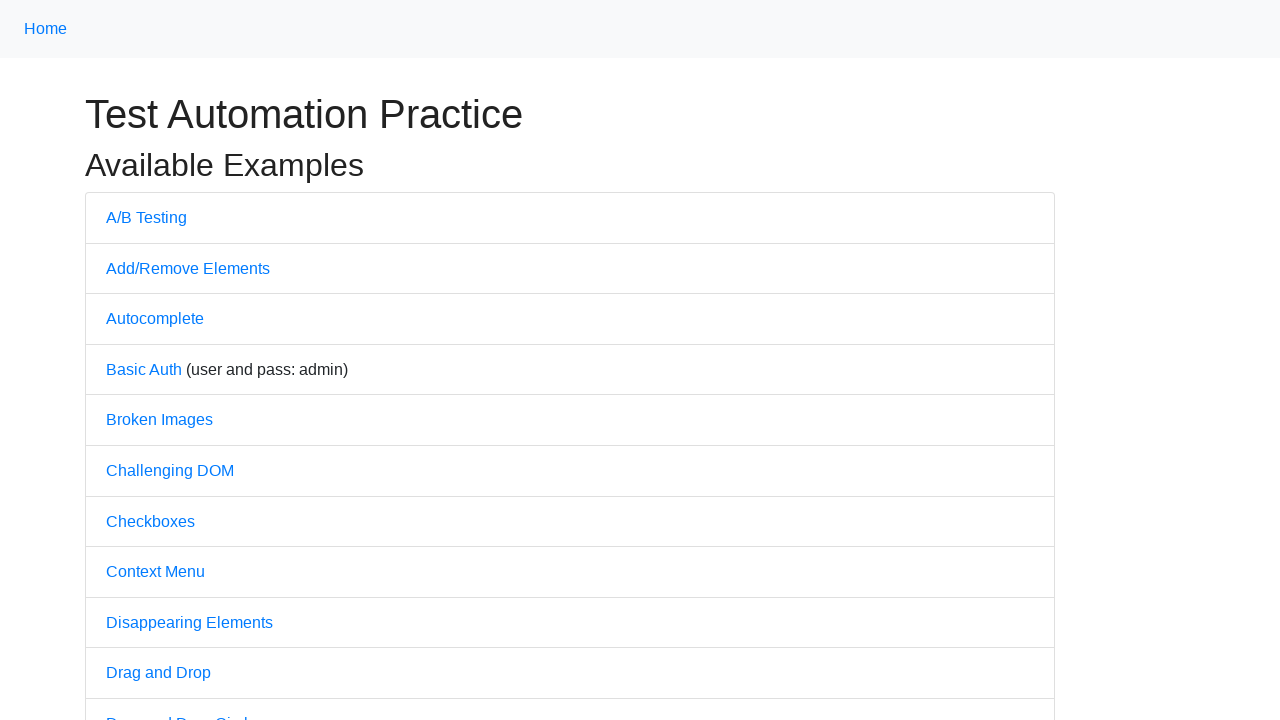

Clicked on A/B Testing link at (146, 217) on text=A/B Testing
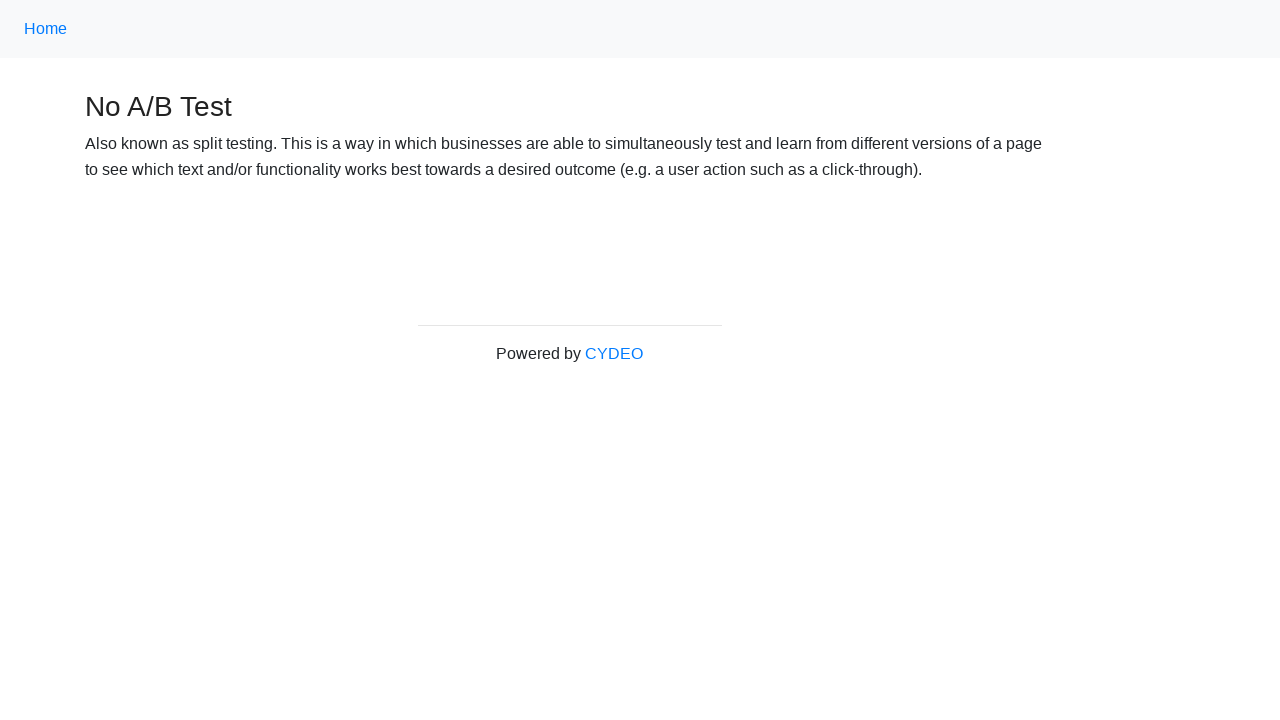

Page load completed after clicking A/B Testing link
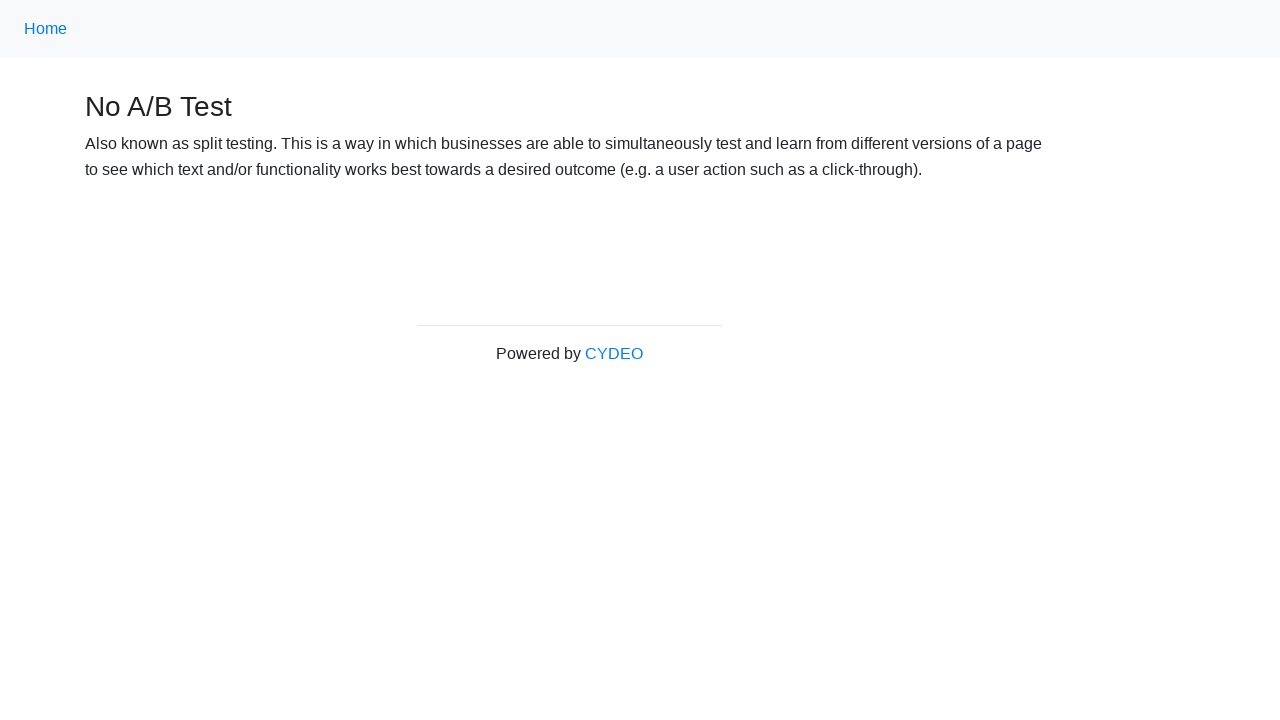

Verified page title contains 'No A/B Test' (actual: 'No A/B Test')
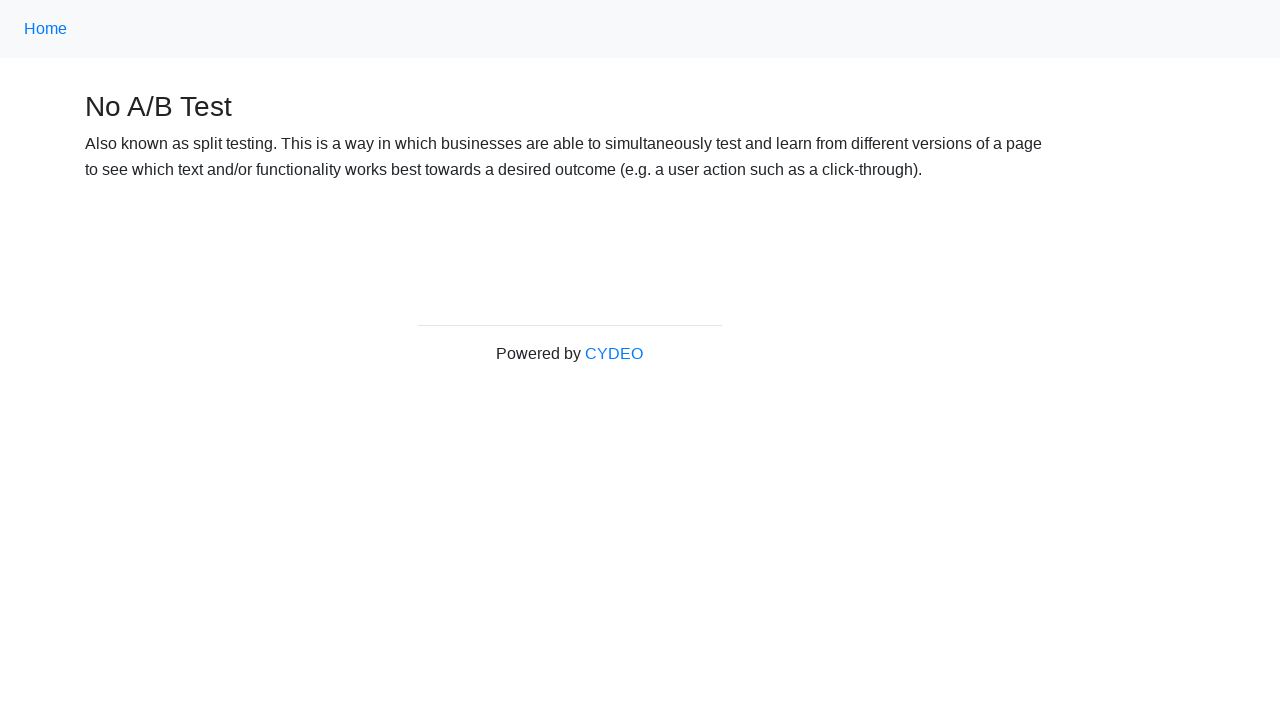

Navigated back to home page
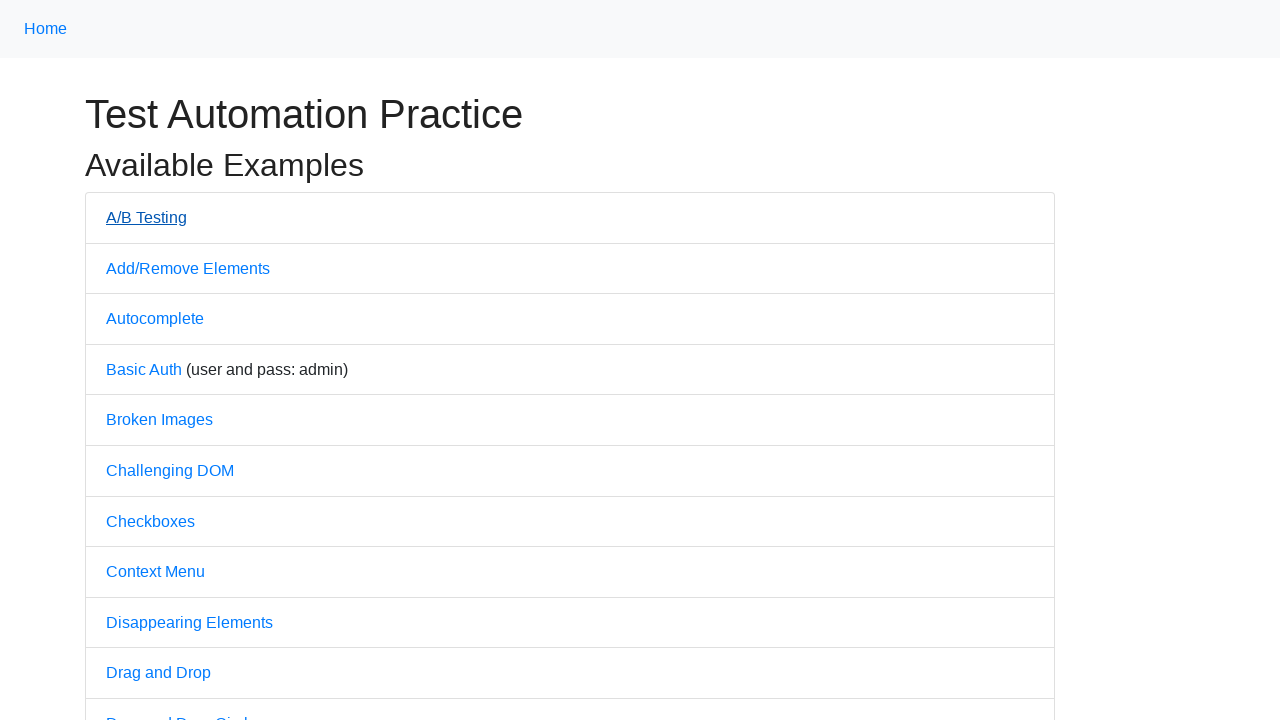

Page load completed after navigating back
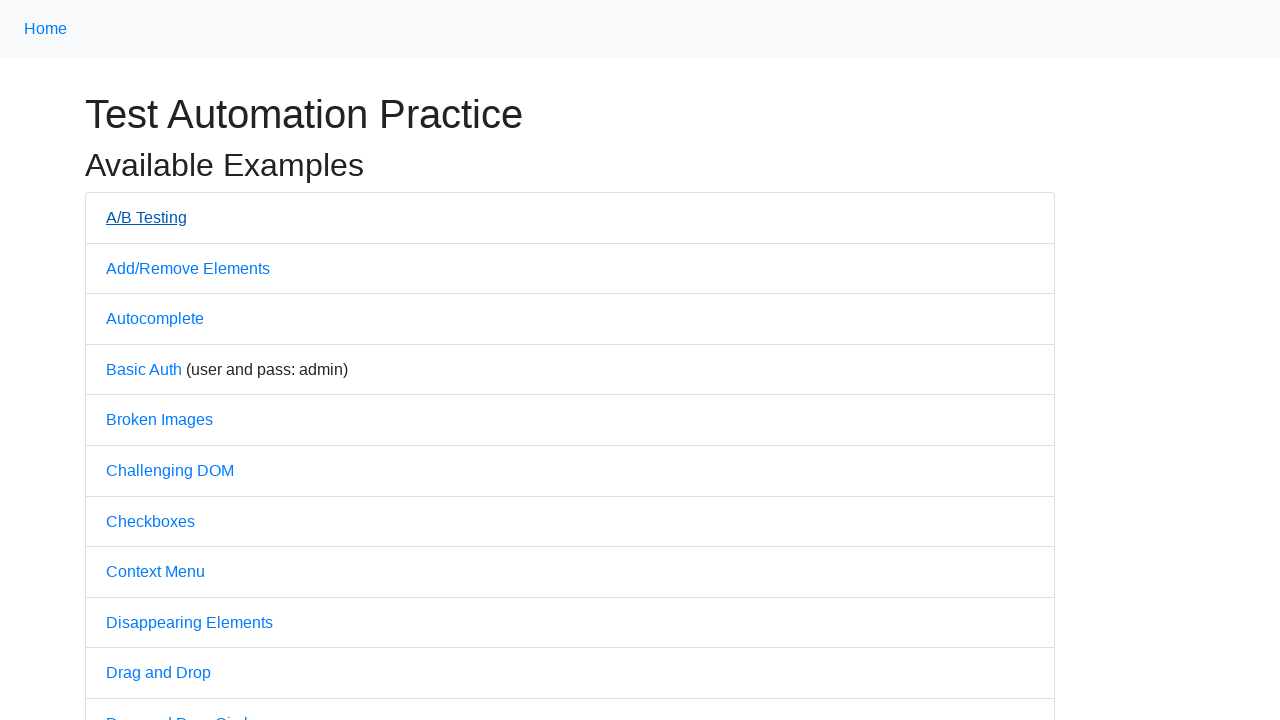

Verified home page title is 'Practice'
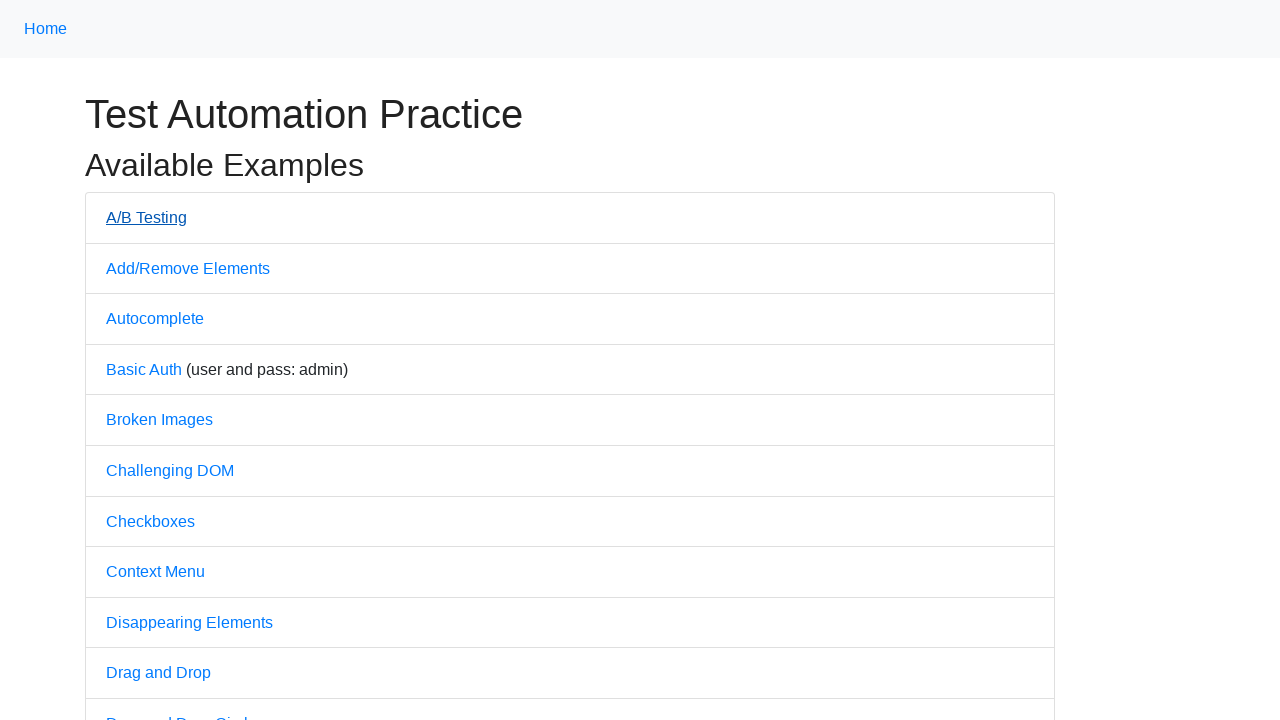

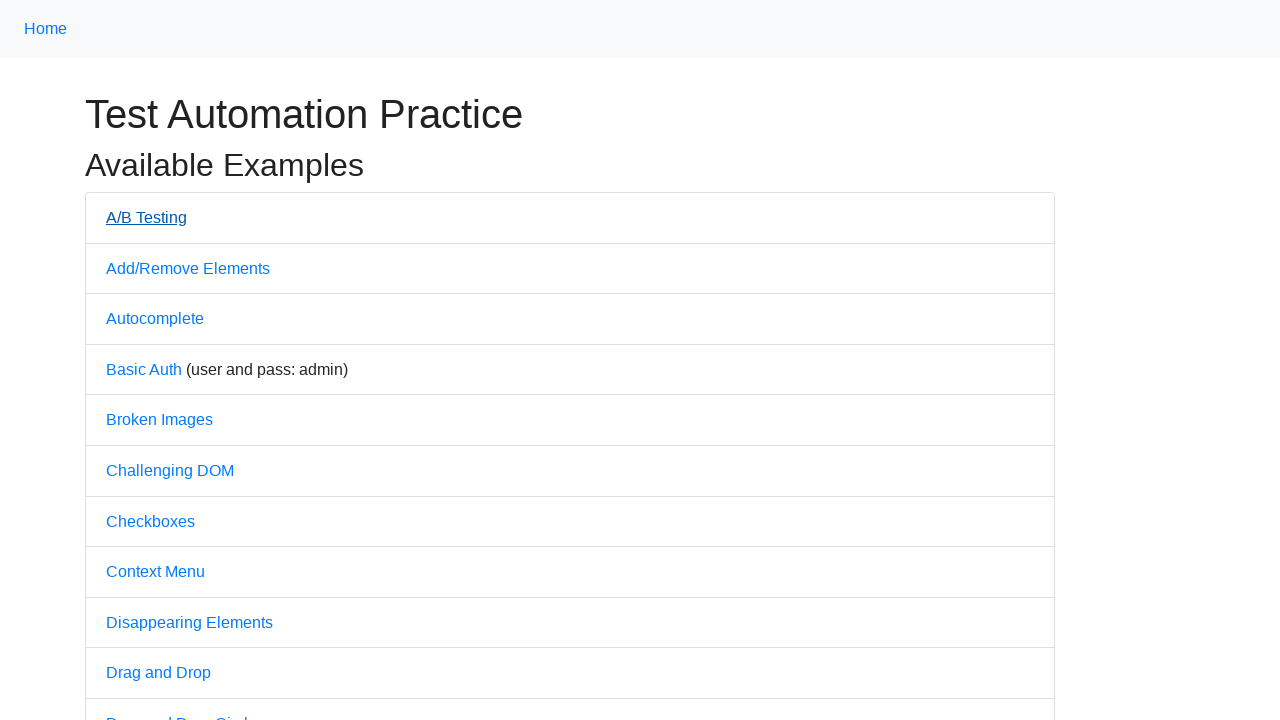